Tests the text input functionality on UI Test Automation Playground by entering text in an input field, clicking a button, and verifying the button text updates to match the entered text.

Starting URL: http://uitestingplayground.com/textinput

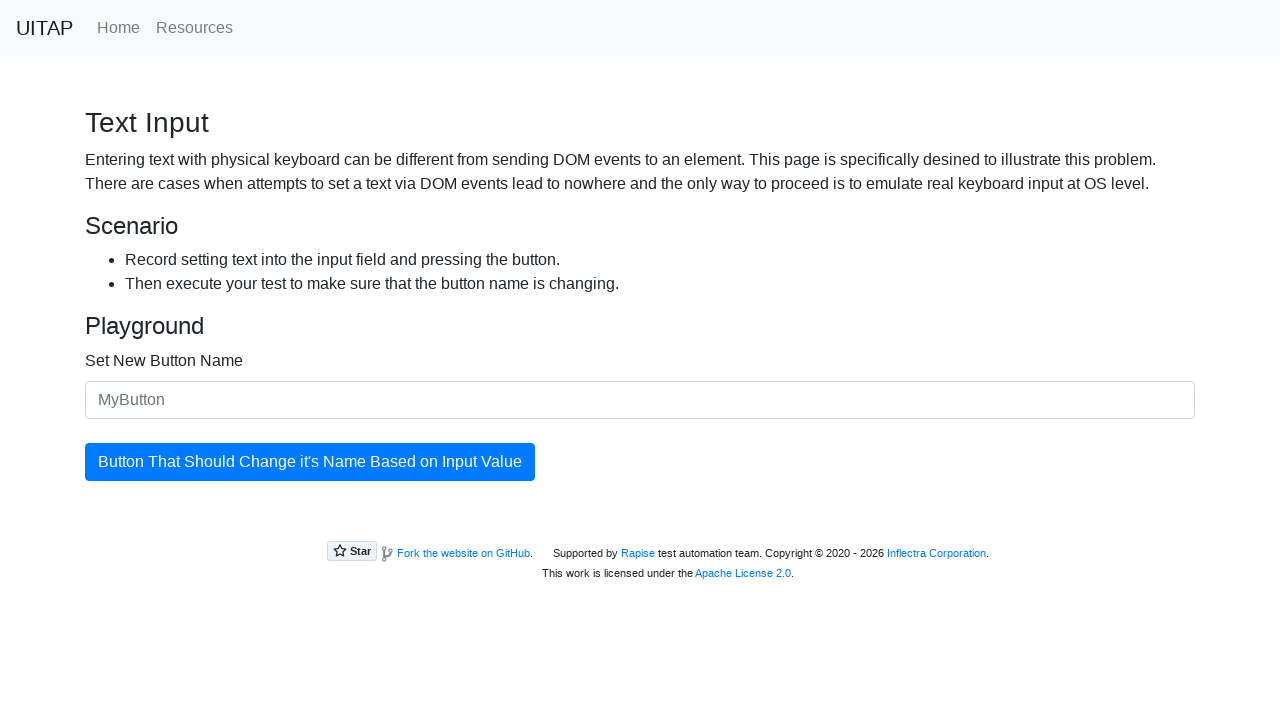

Waited for input field to be visible
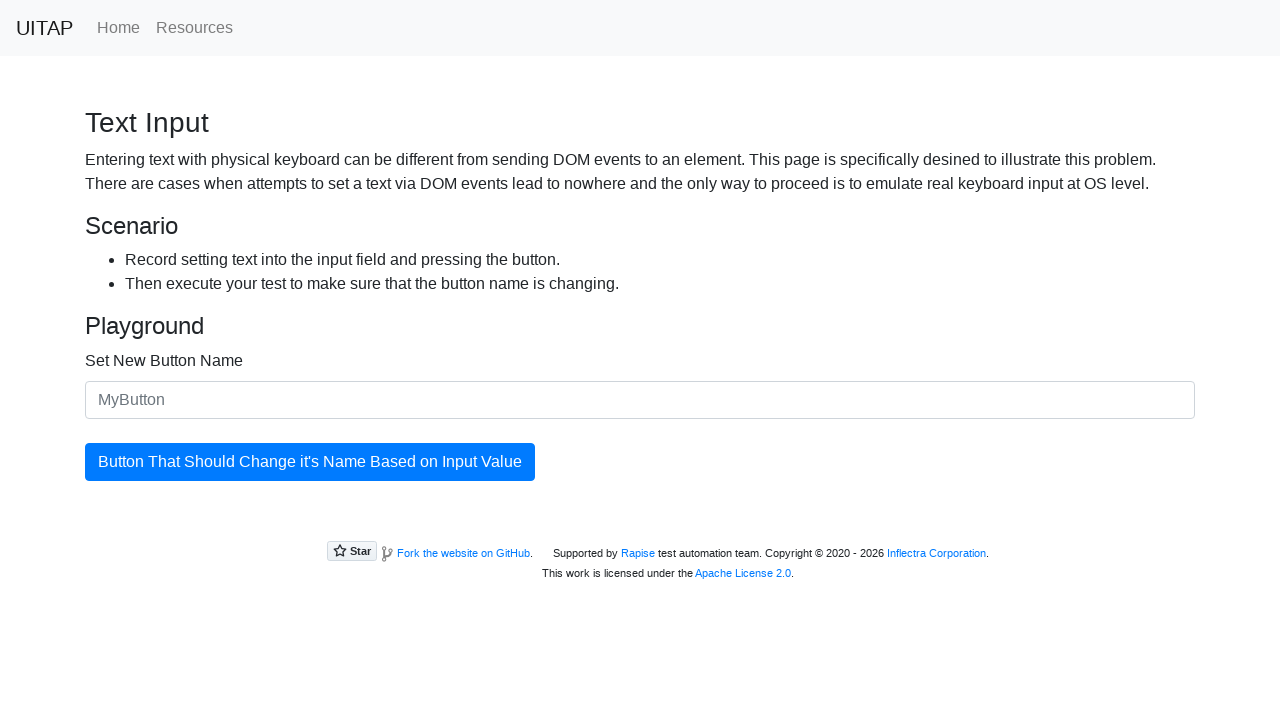

Entered 'SkyPro' in the text input field on #newButtonName
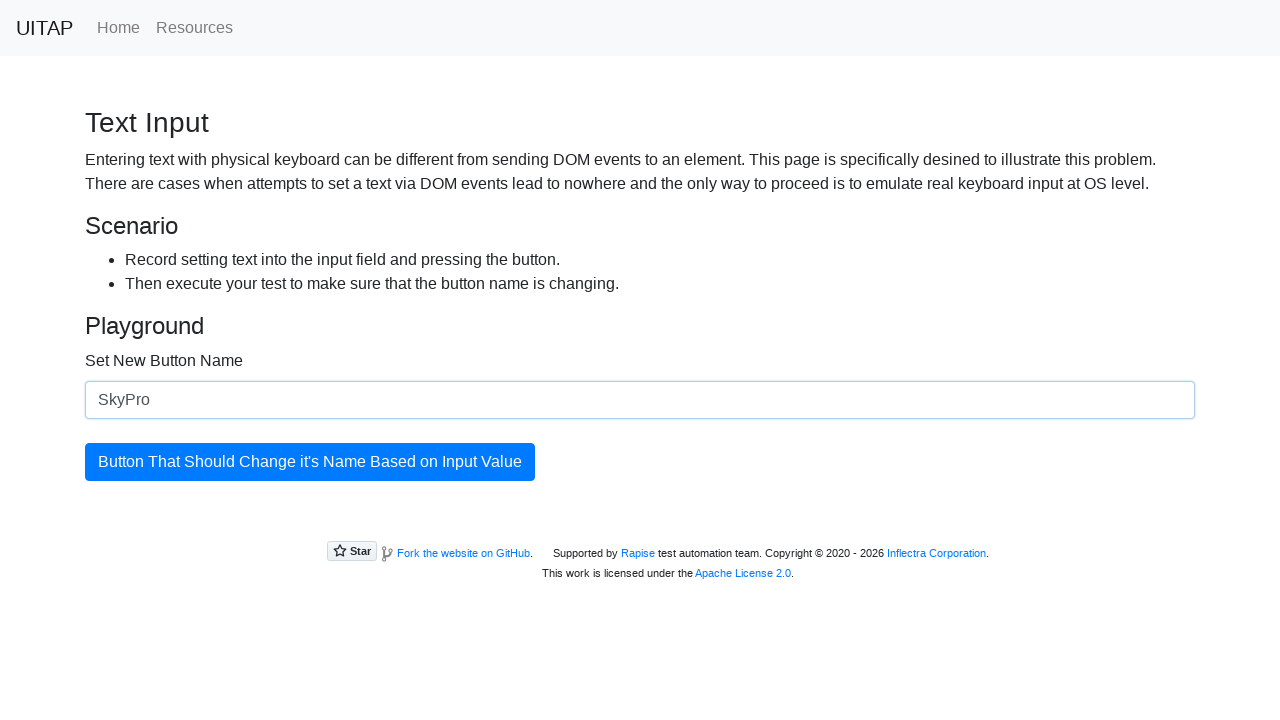

Clicked the button to update its text at (310, 462) on #updatingButton
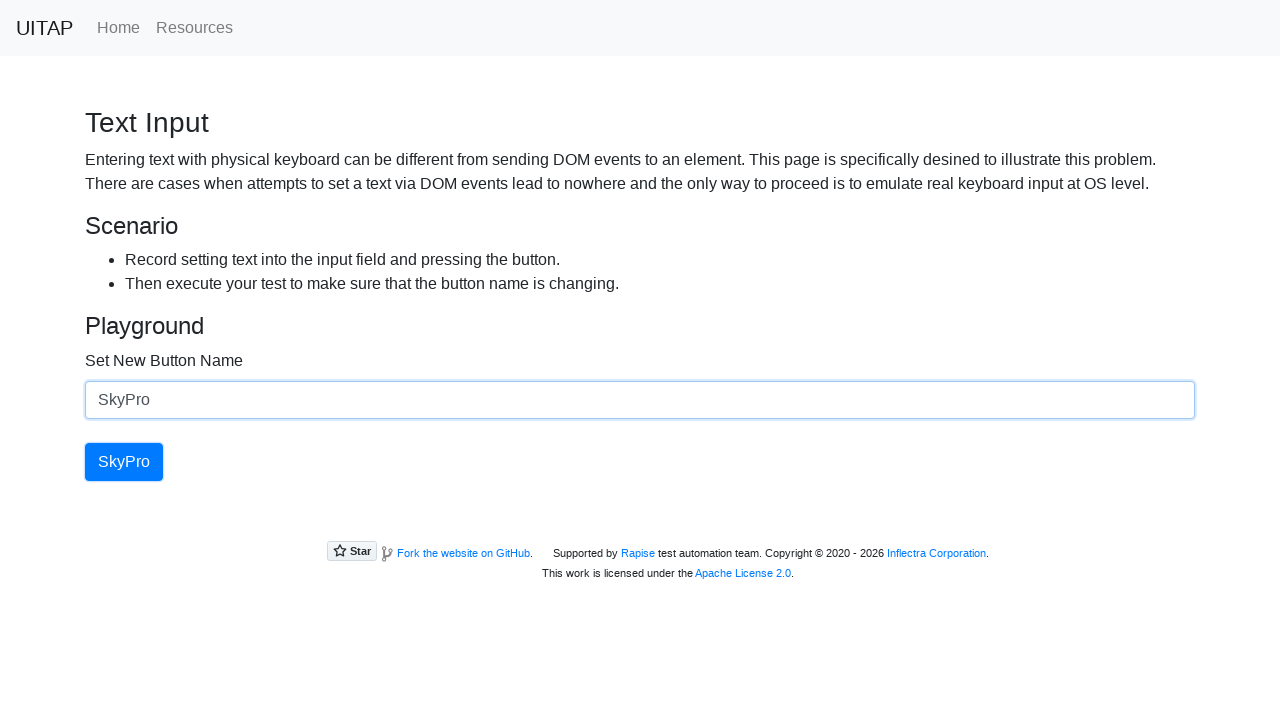

Verified button text has changed to 'SkyPro'
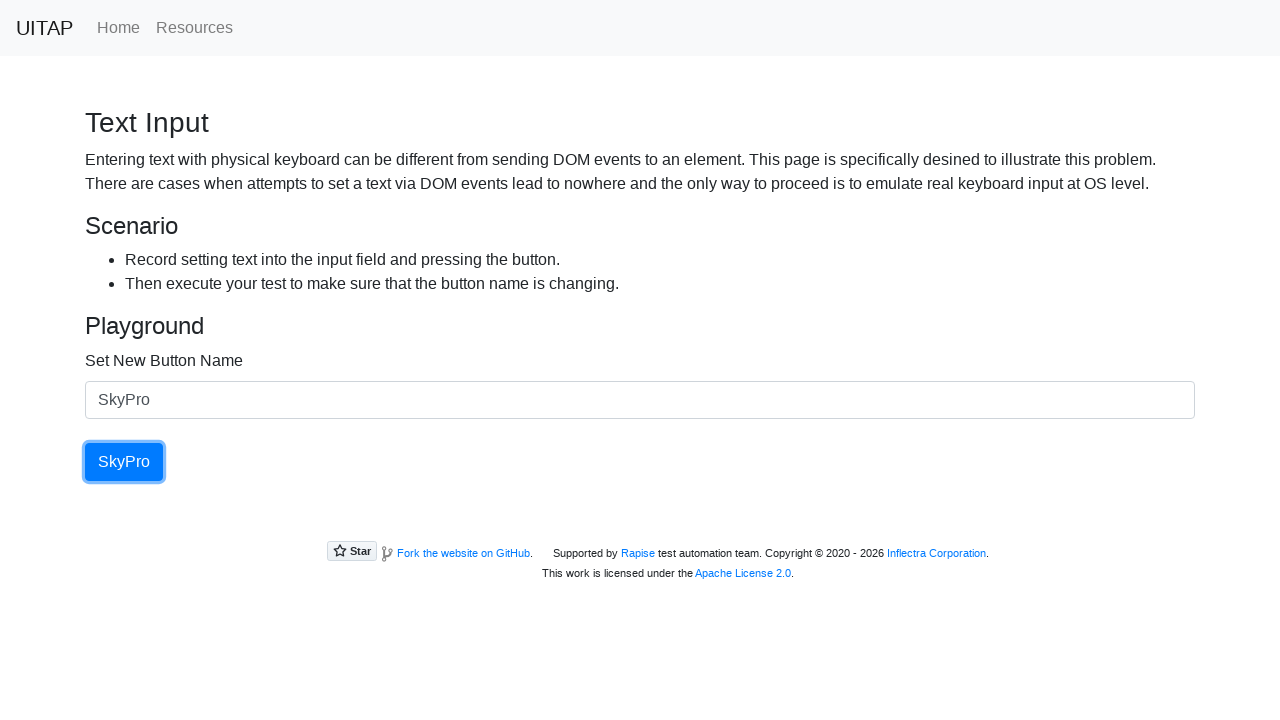

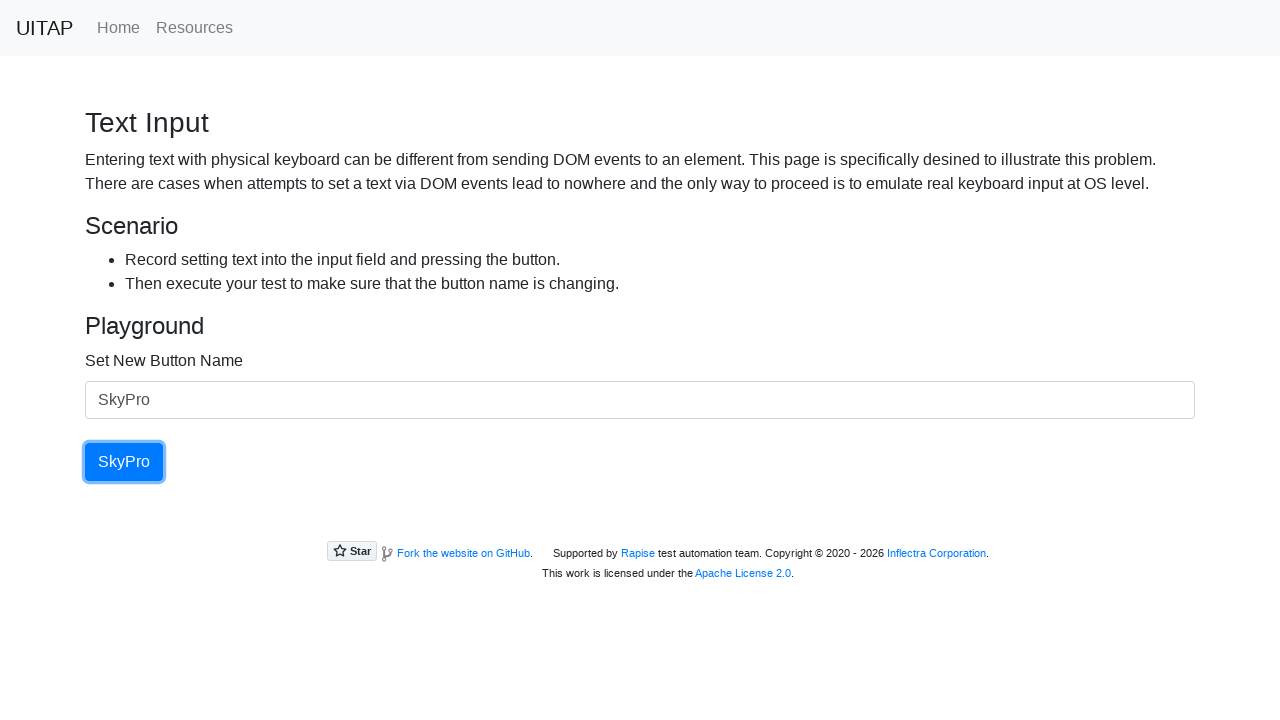